Tests a practice form by filling all fields including personal information, date of birth, subjects, hobbies, file upload, address, and state/city dropdowns, then verifies the submitted data in the results modal.

Starting URL: https://demoqa.com/automation-practice-form

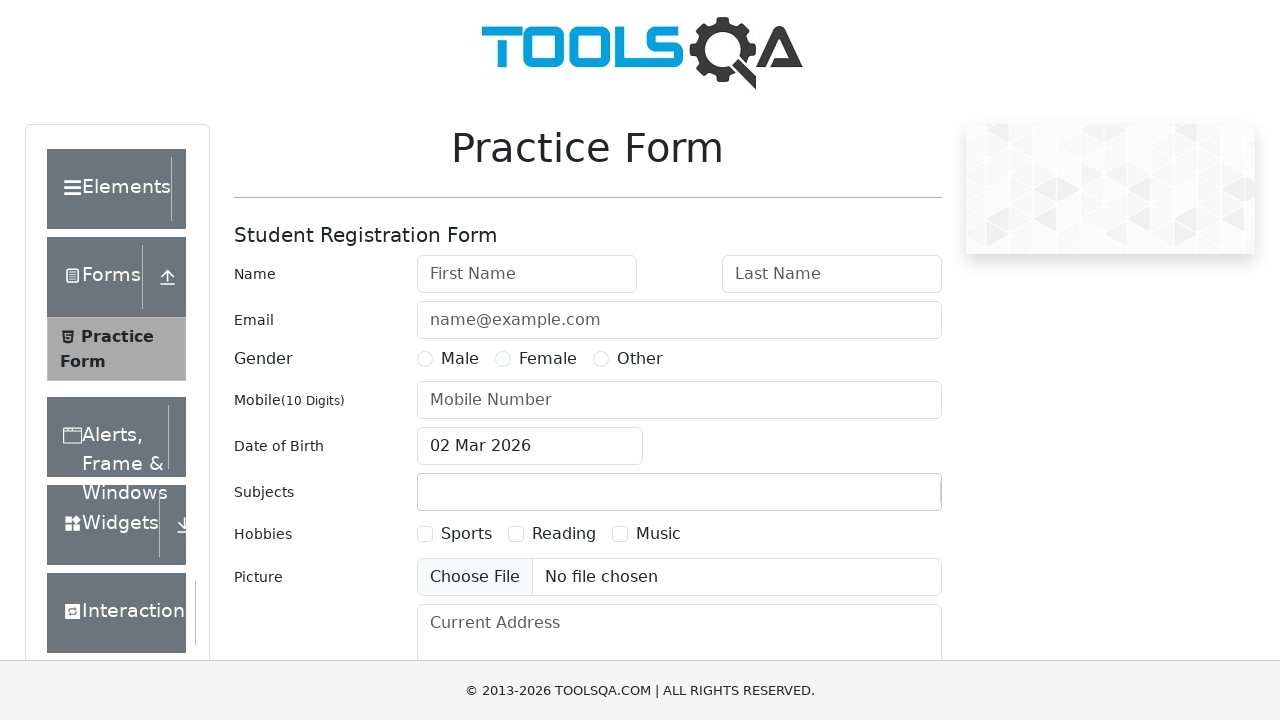

Removed fixed banner element
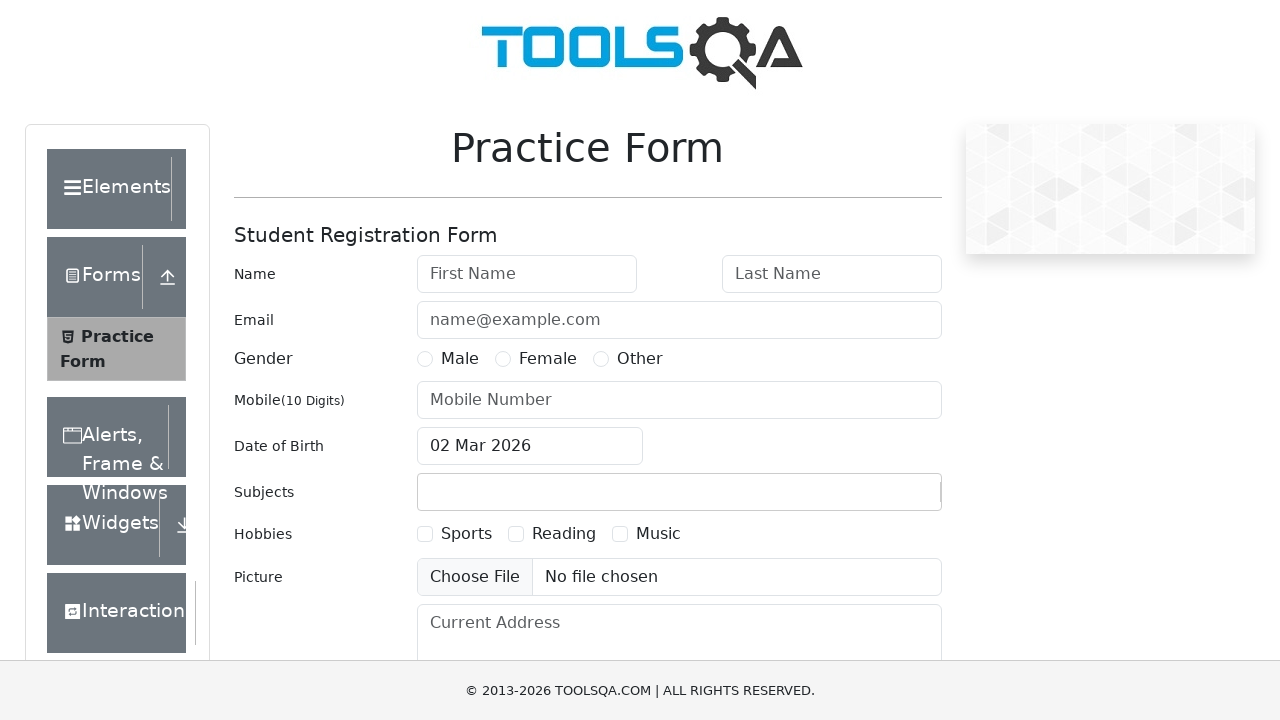

Removed footer element
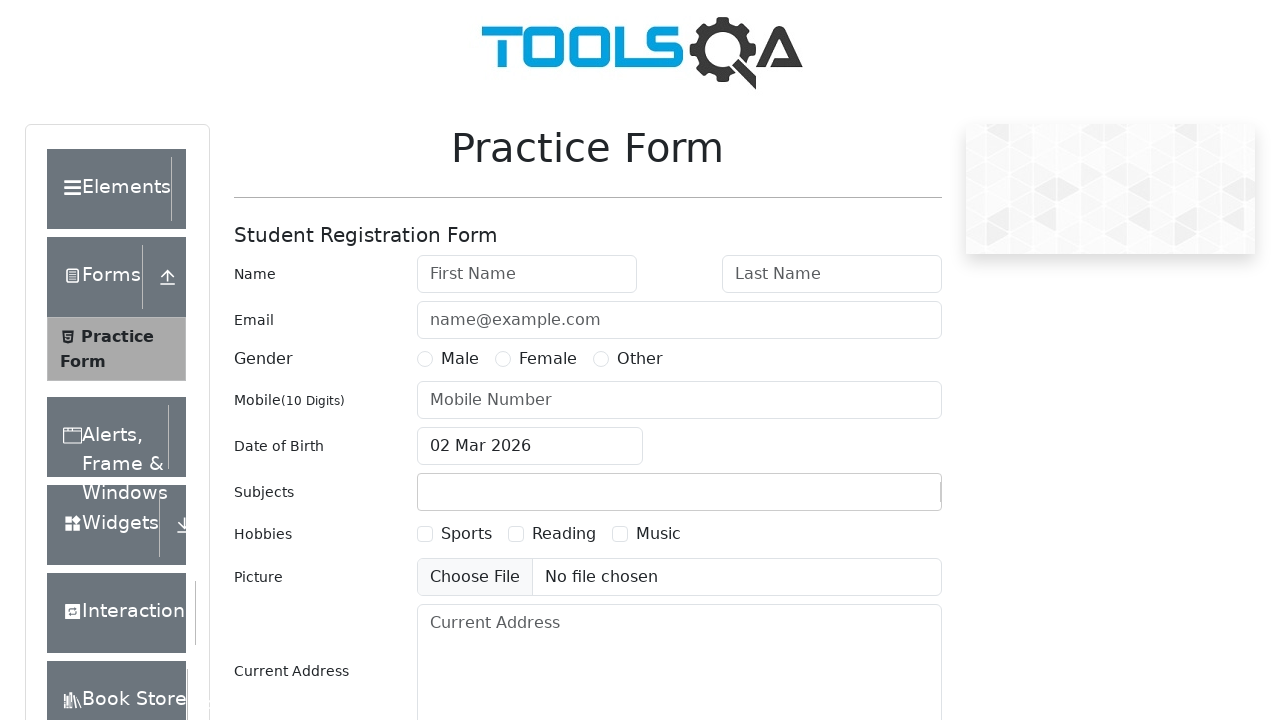

Filled first name field with 'Maiya' on #firstName
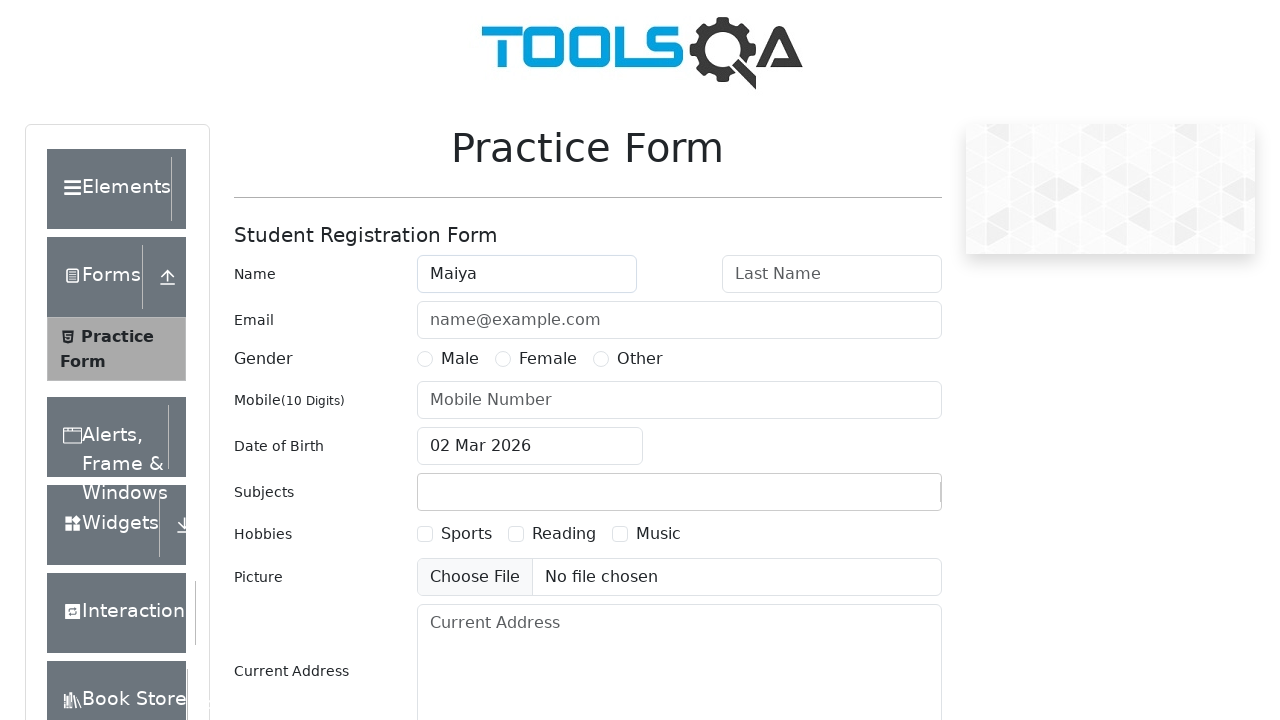

Filled last name field with 'M' on #lastName
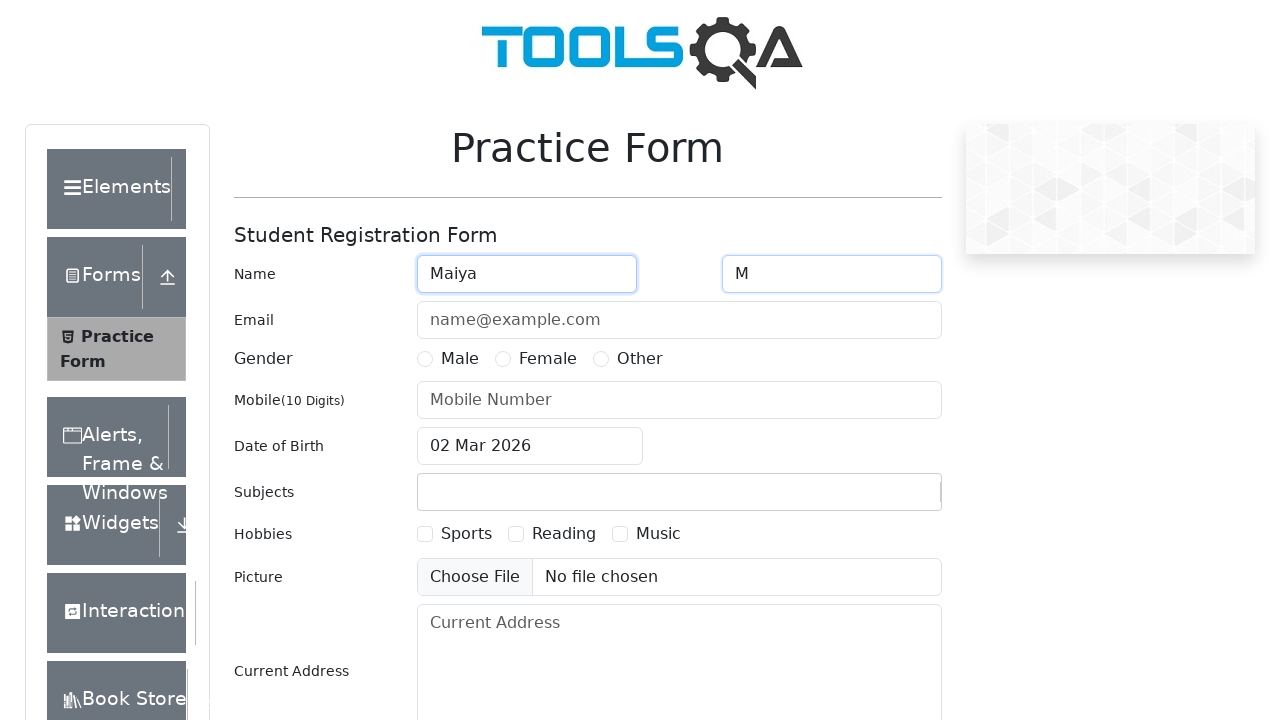

Filled email field with 'maiya@mail.ru' on #userEmail
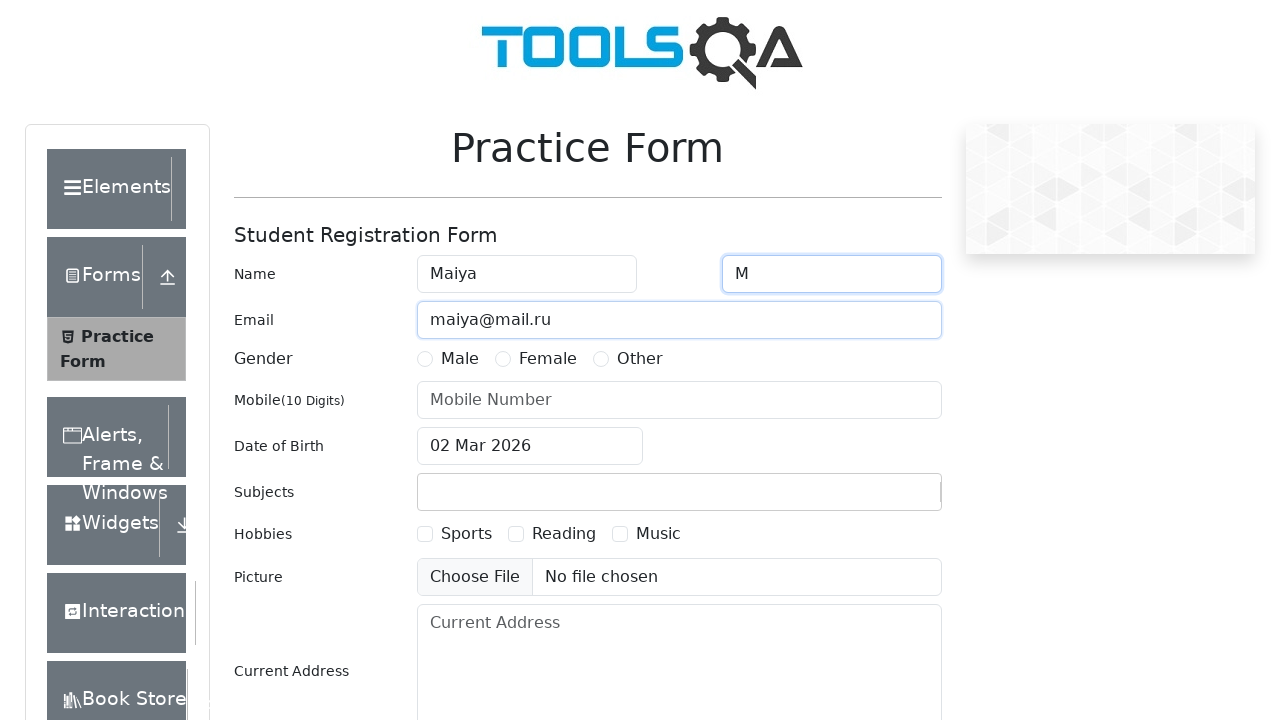

Selected 'Female' as gender at (548, 359) on #genterWrapper >> text=Female
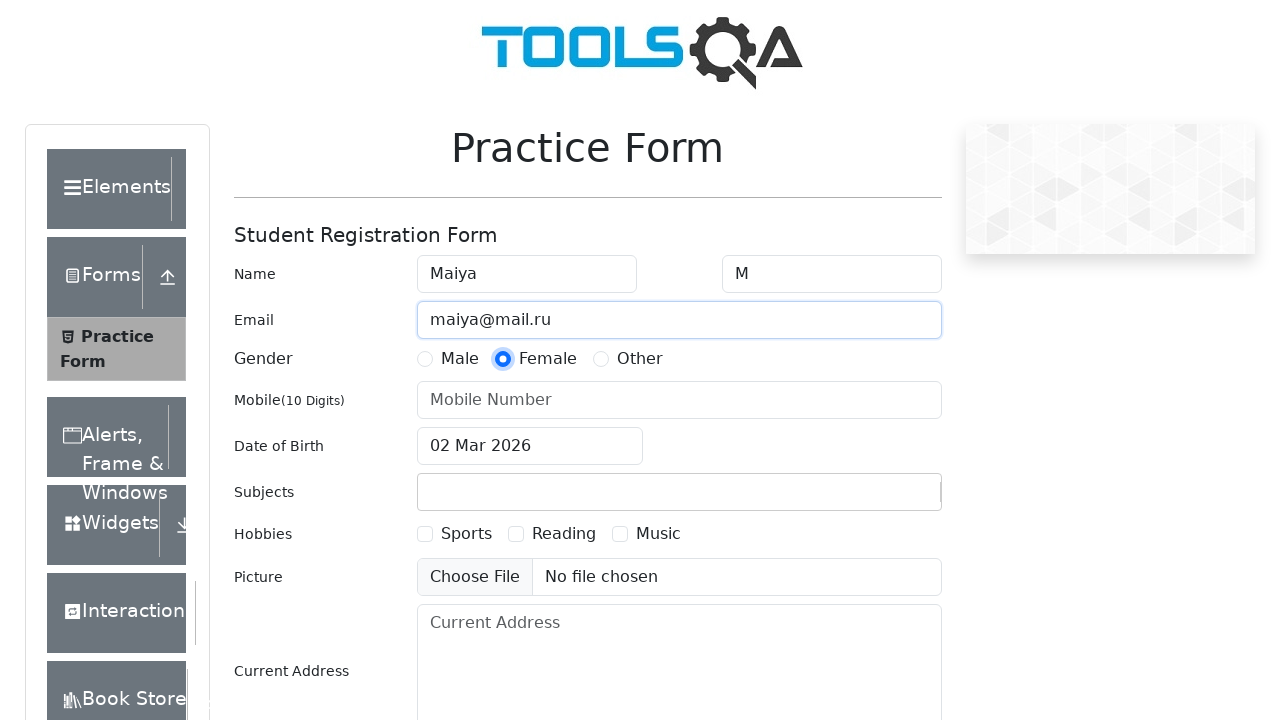

Filled phone number field with '8800900889' on #userNumber
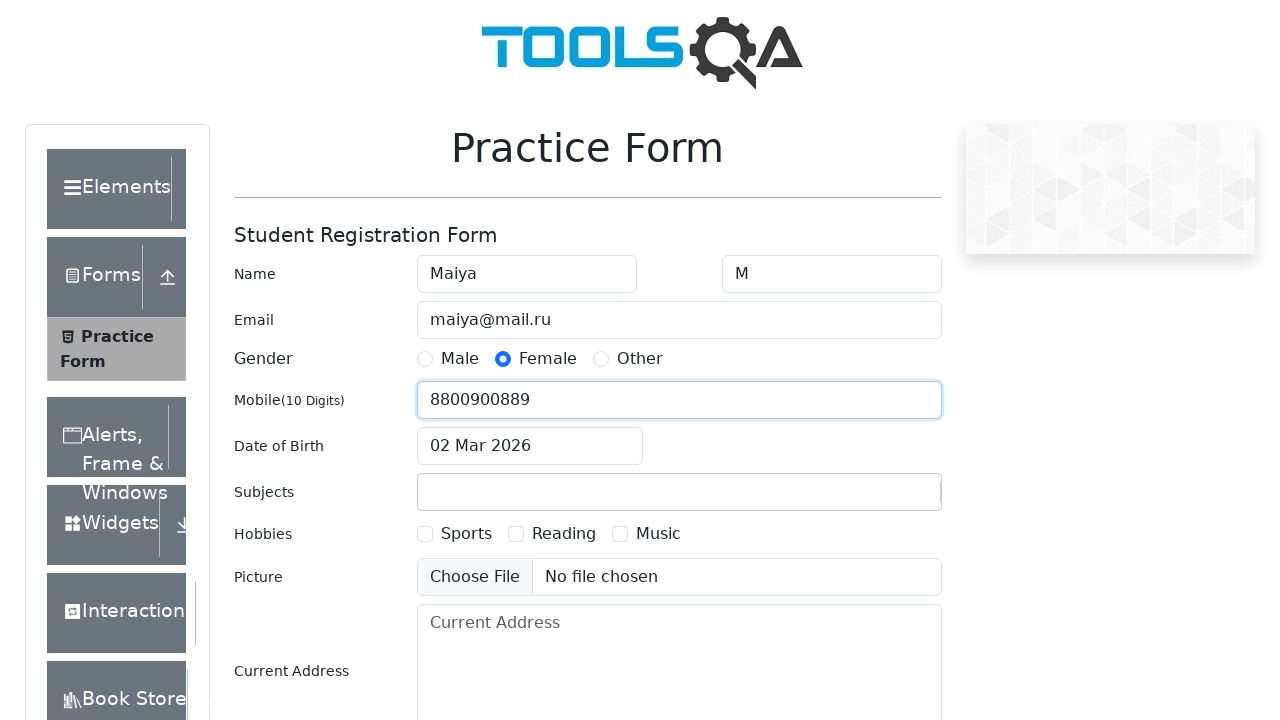

Clicked date of birth input to open date picker at (530, 446) on #dateOfBirthInput
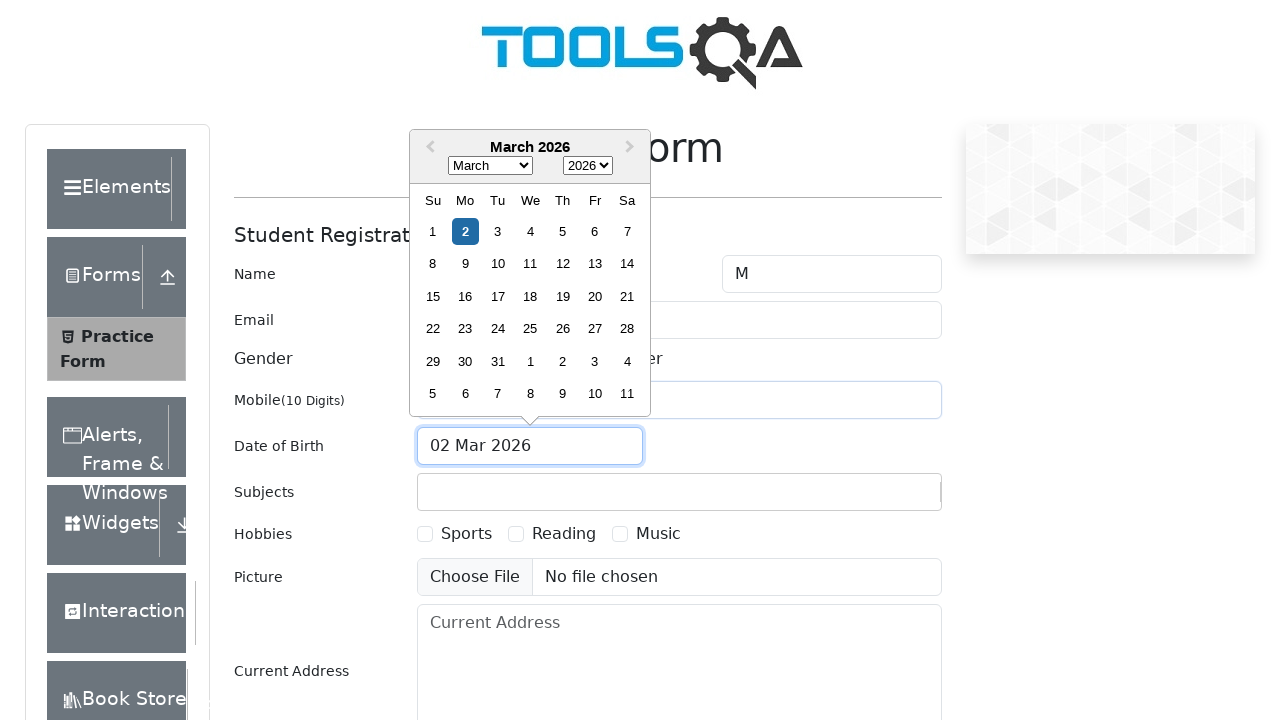

Selected 'June' from month dropdown on .react-datepicker__month-select
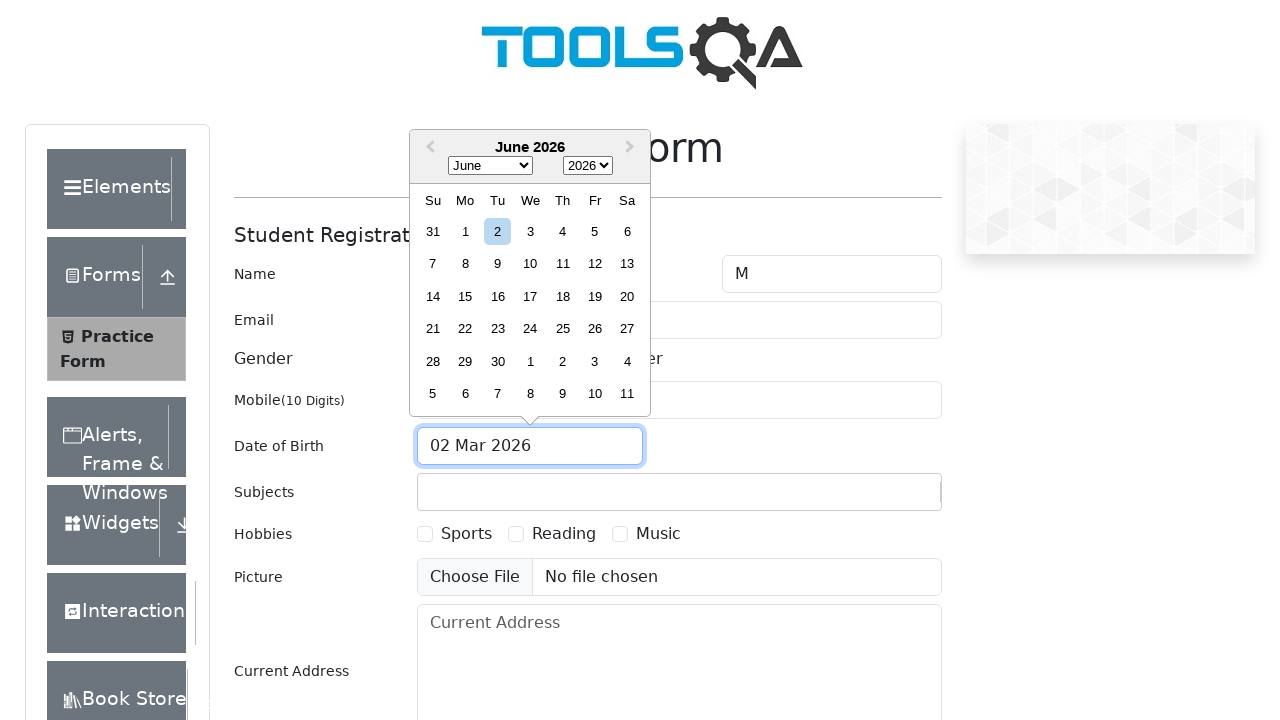

Selected '1996' from year dropdown on .react-datepicker__year-select
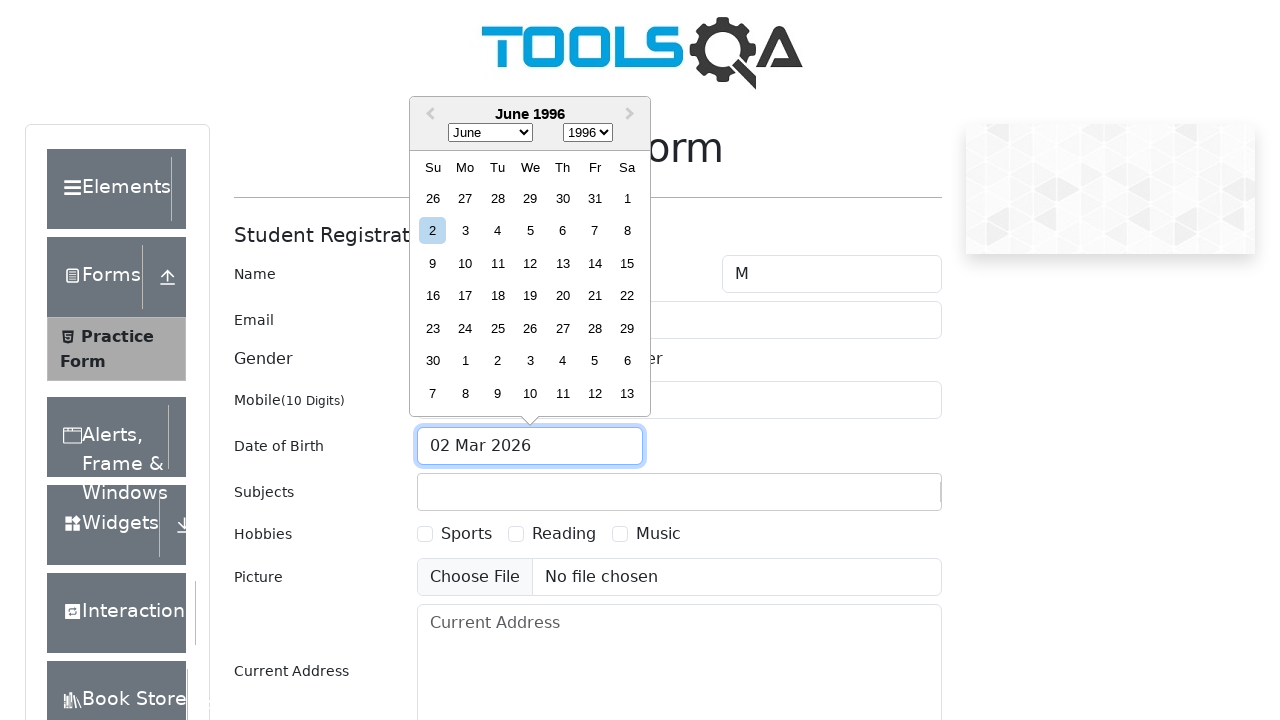

Selected day '25' from date picker at (498, 328) on div.react-datepicker__day:has-text('25'):not(.react-datepicker__day--outside-mon
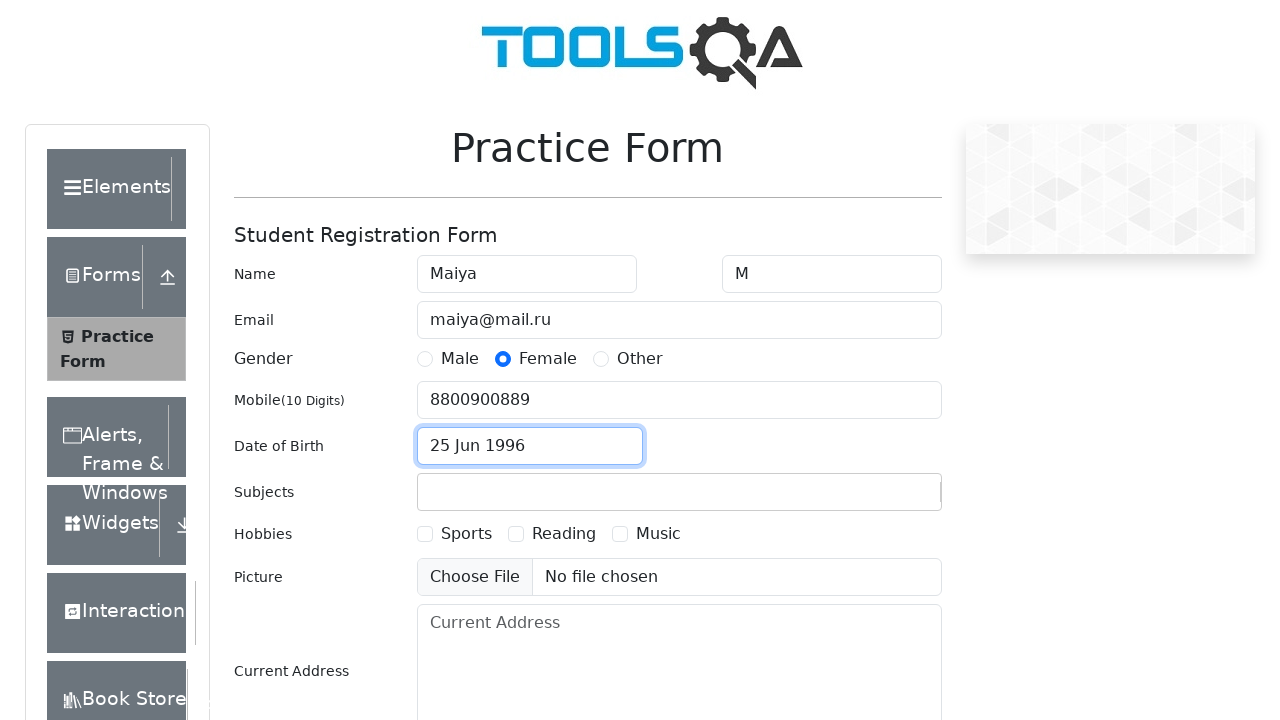

Typed 'M' in subjects input field on #subjectsInput
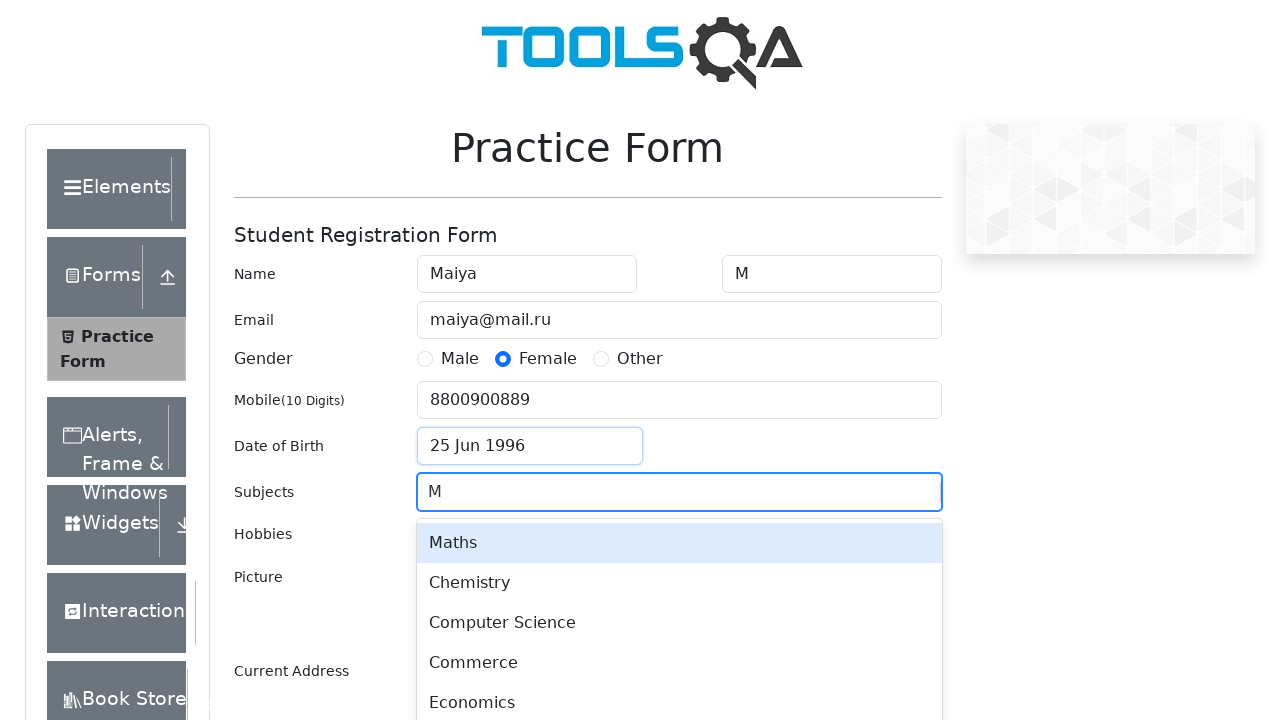

Pressed Enter to add first subject on #subjectsInput
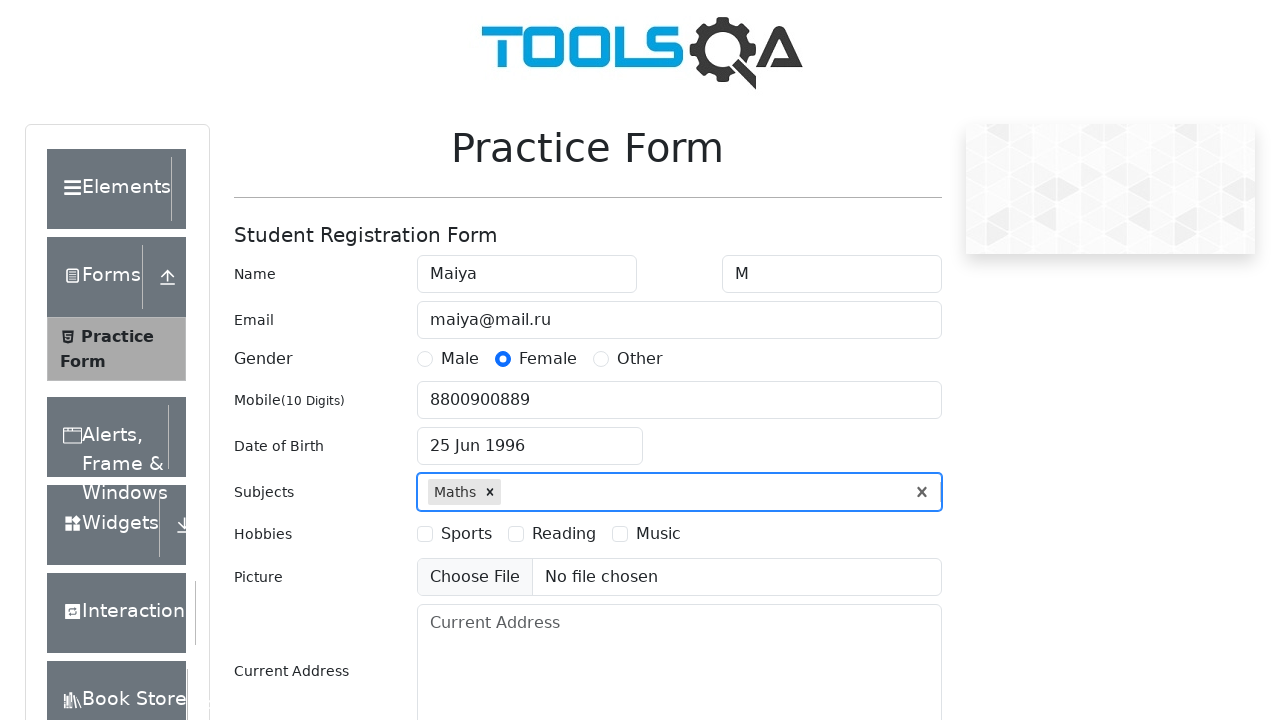

Typed 'B' in subjects input field on #subjectsInput
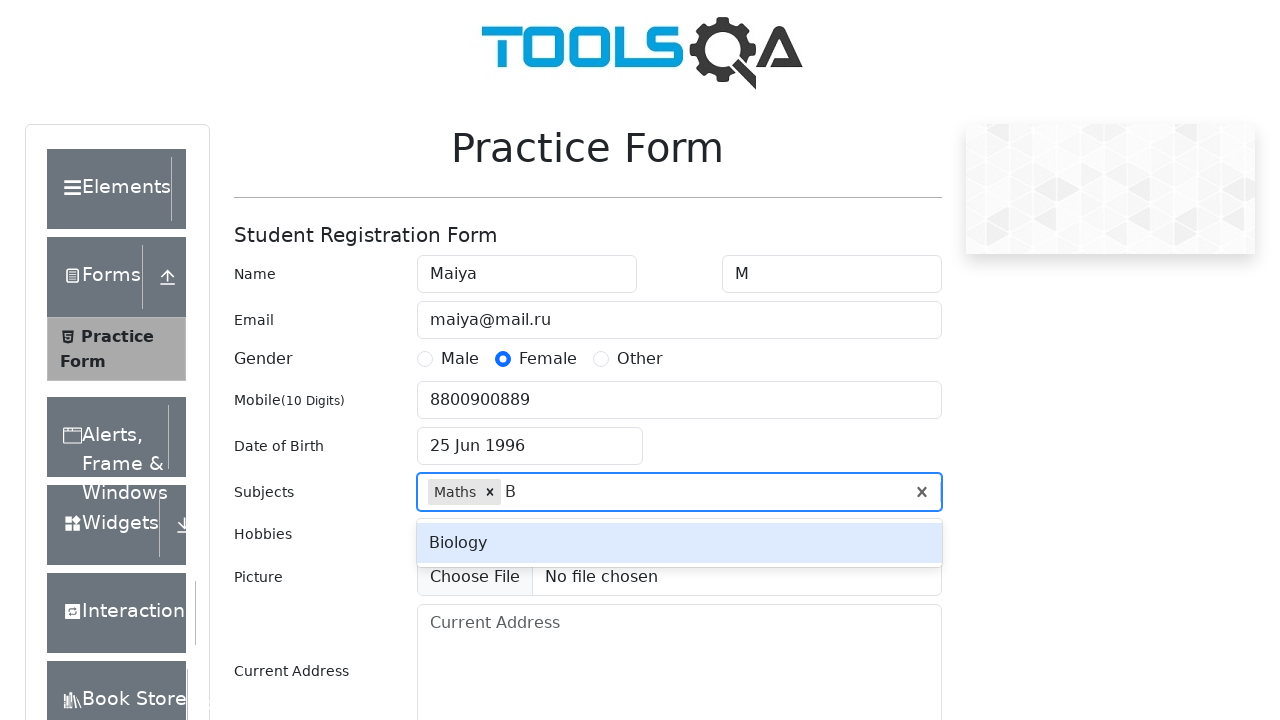

Pressed Enter to add second subject on #subjectsInput
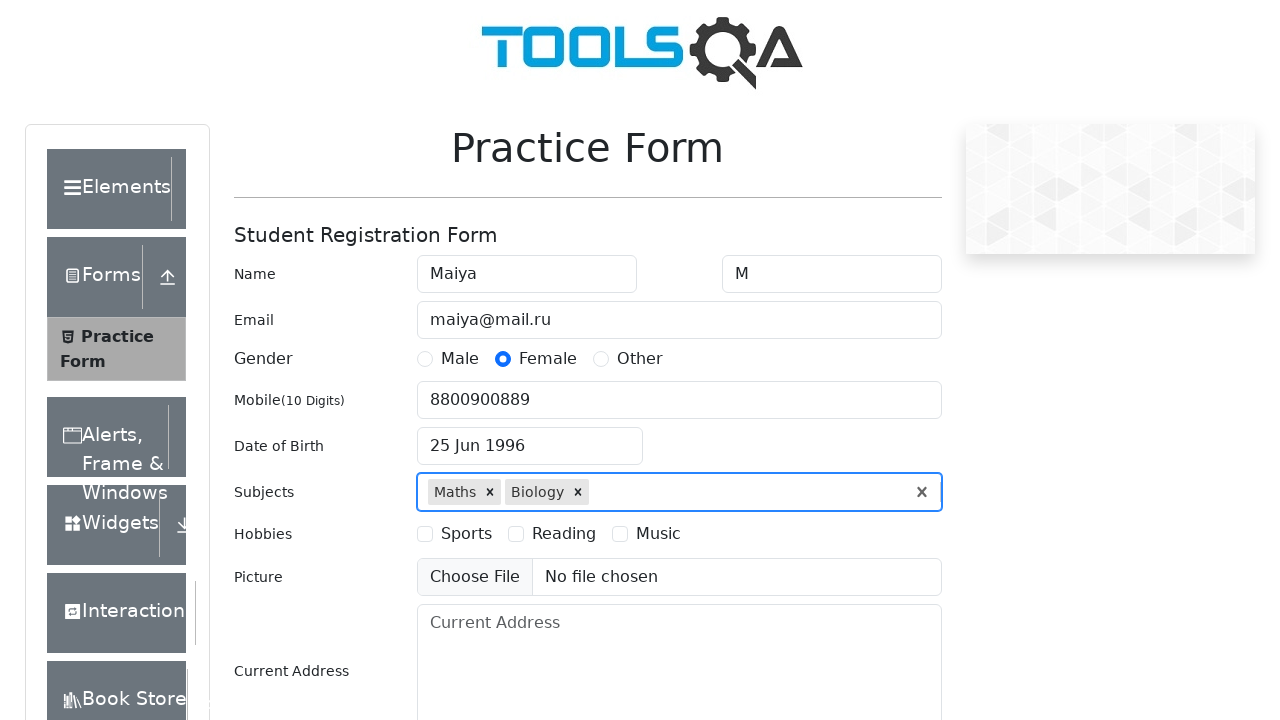

Selected 'Sports' hobby checkbox at (466, 534) on #hobbiesWrapper >> text=Sports
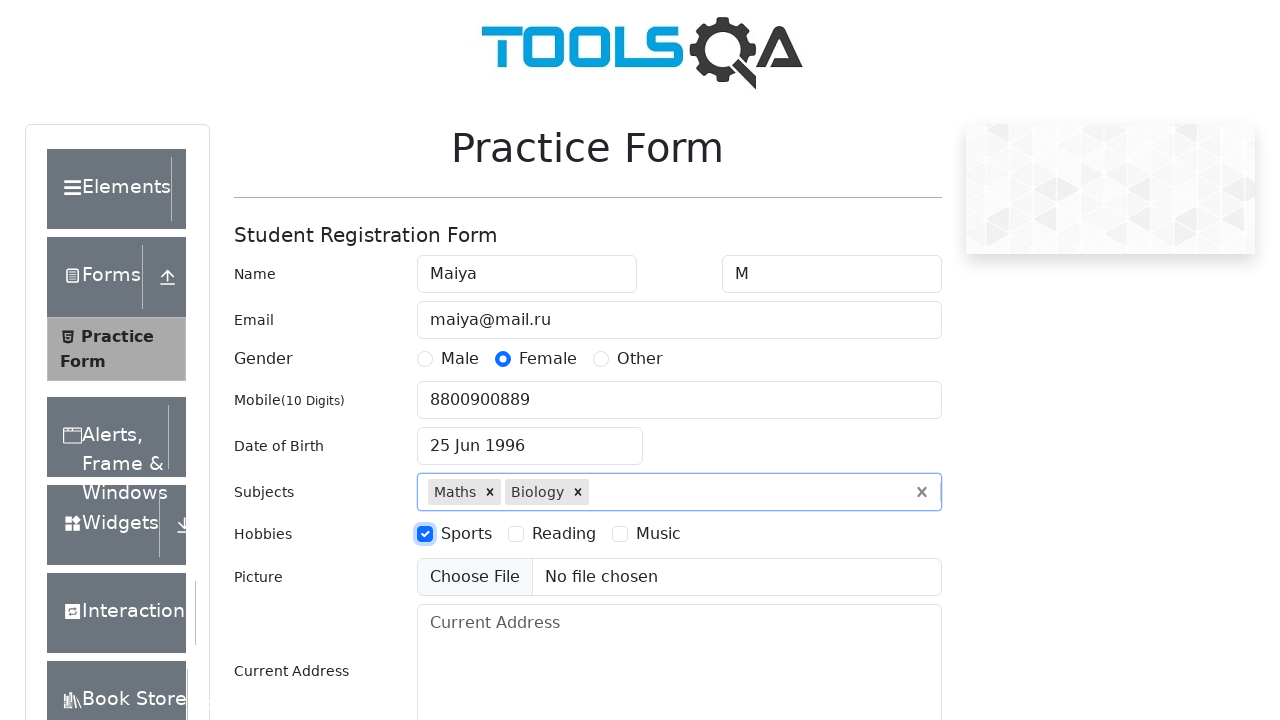

Filled current address with 'Moscow, Red Square' on #currentAddress
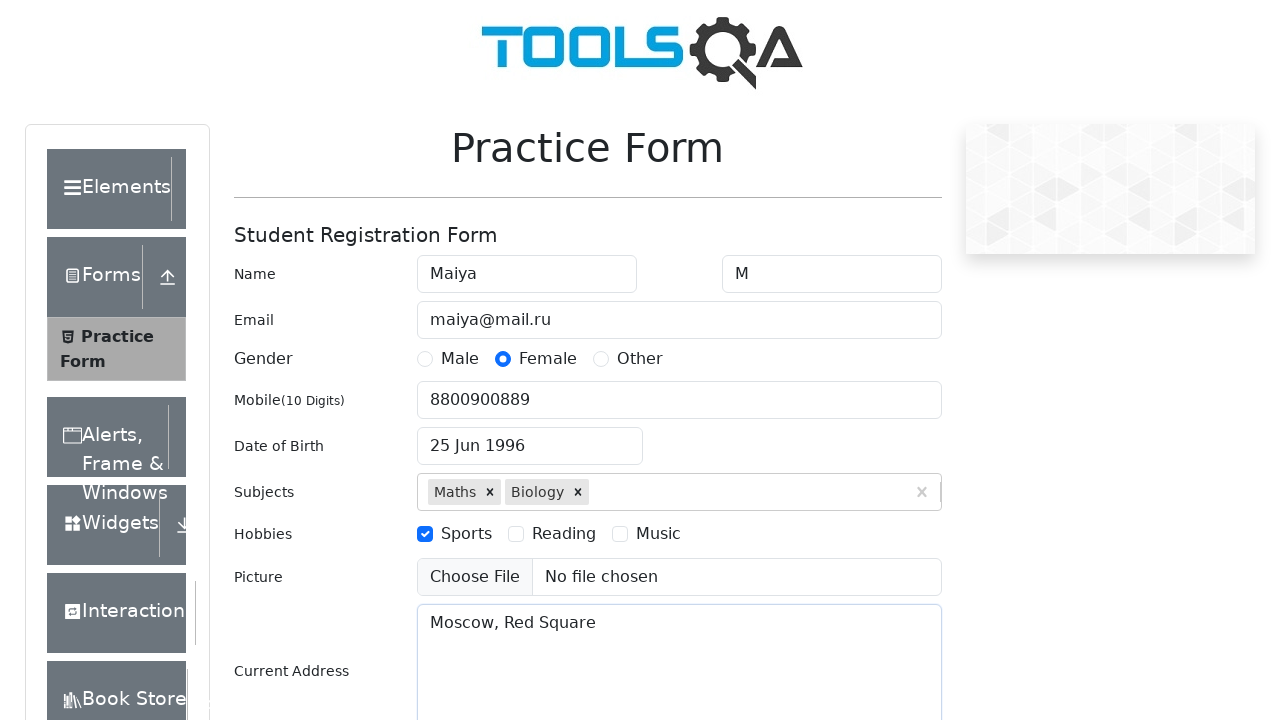

Clicked state dropdown to open it at (527, 437) on #state
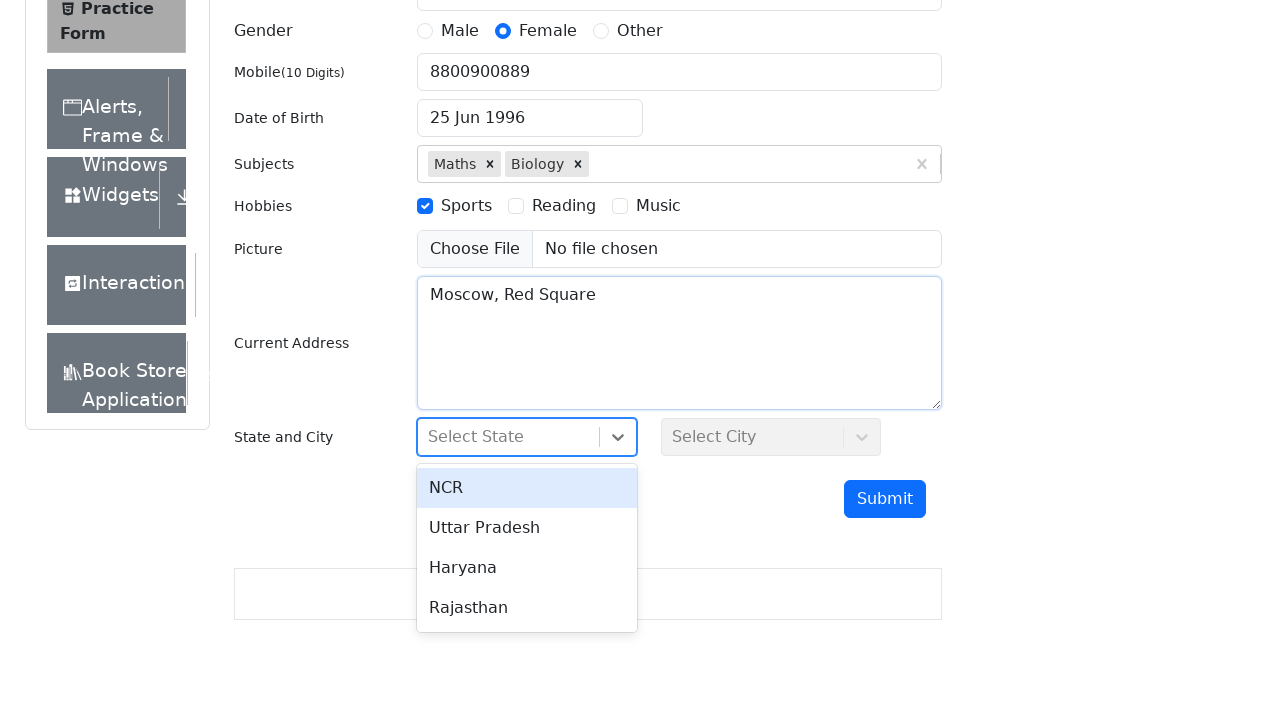

Typed 'Haryana' in state search input on #react-select-3-input
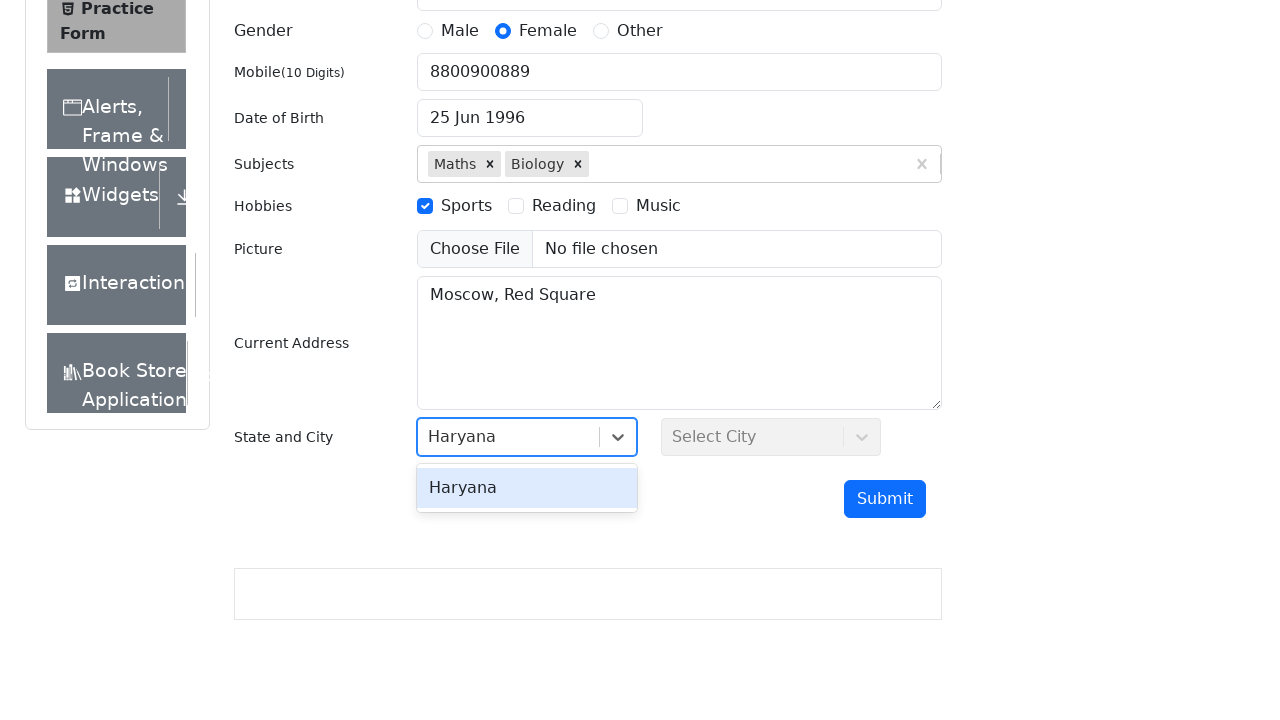

Pressed Enter to select 'Haryana' as state on #react-select-3-input
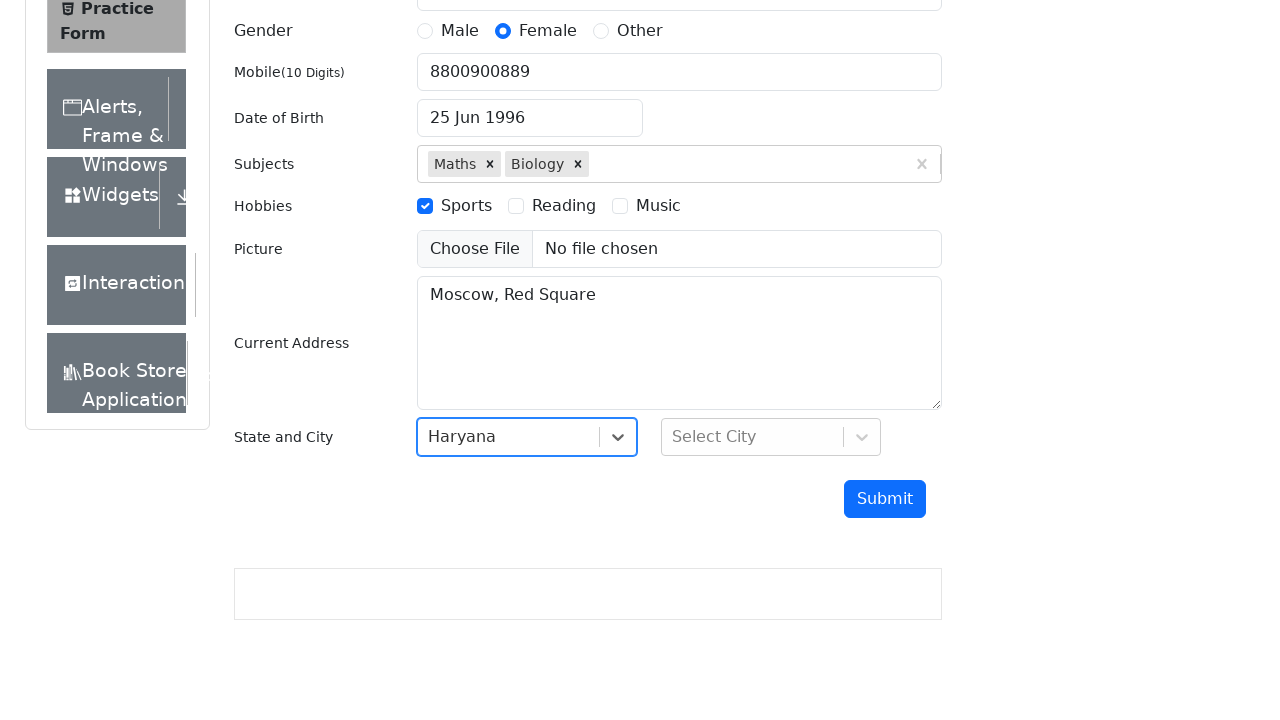

Clicked city dropdown to open it at (771, 437) on #city
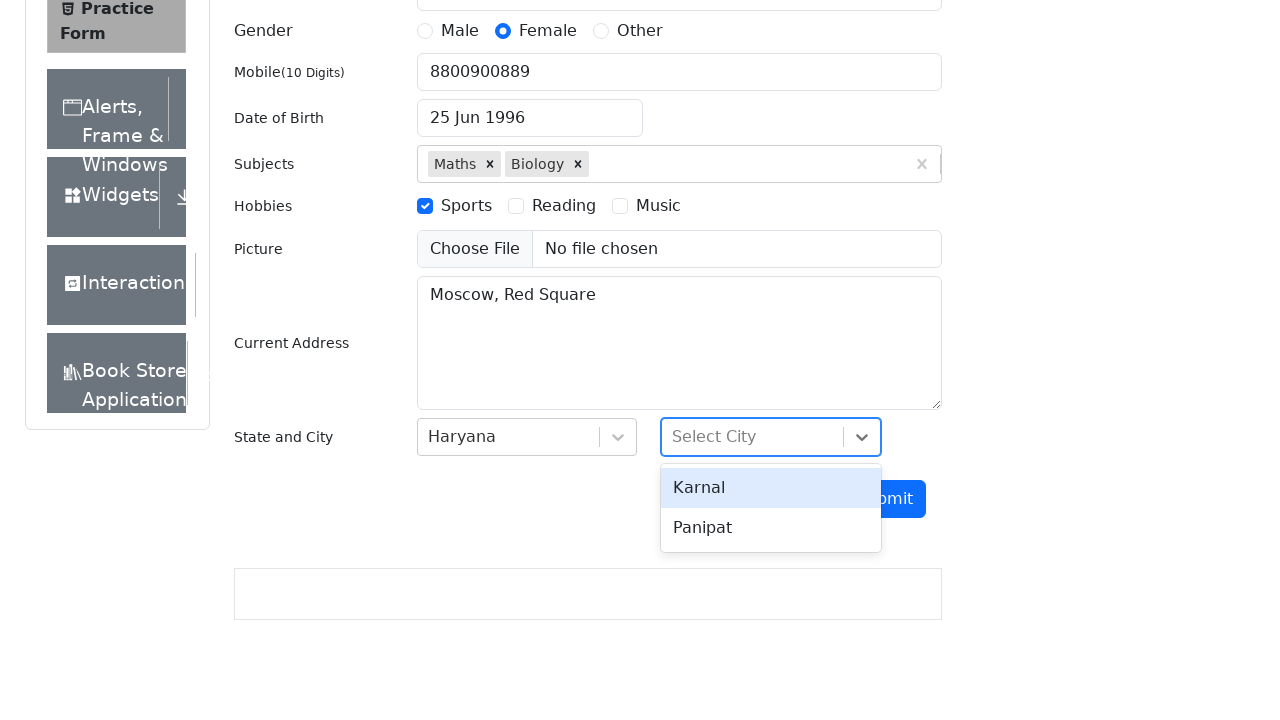

Typed 'Panipat' in city search input on #react-select-4-input
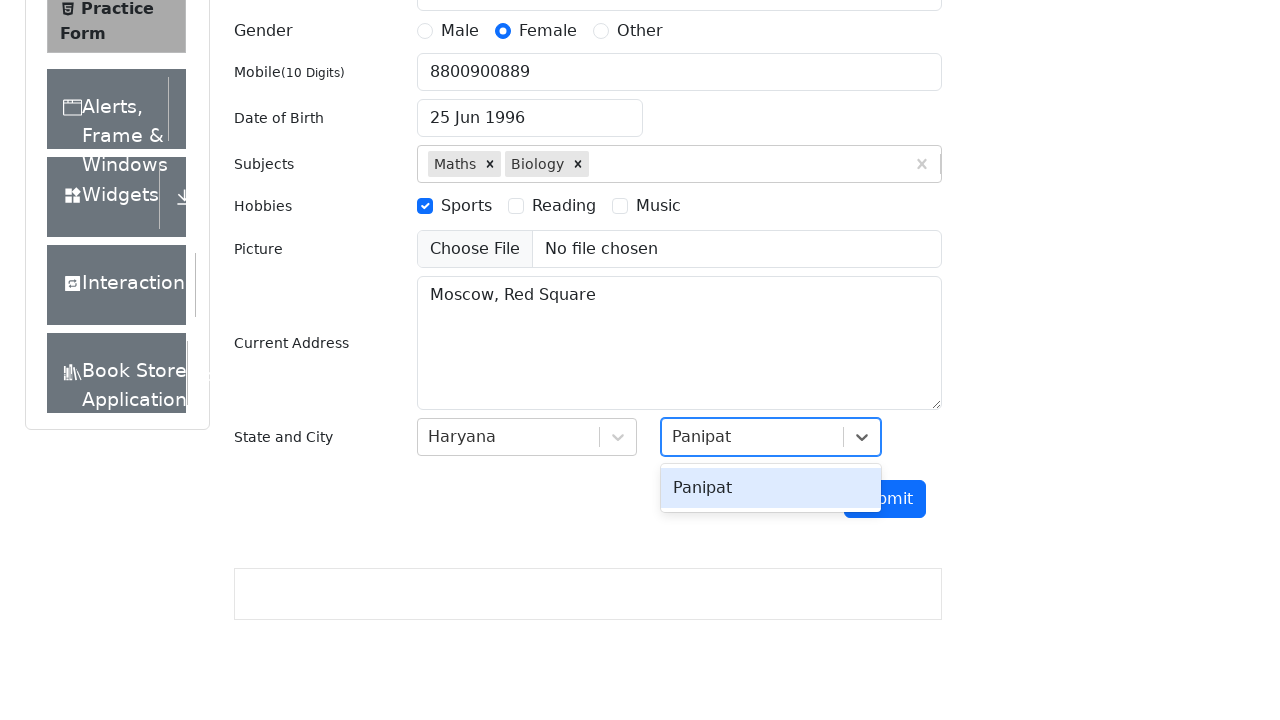

Pressed Enter to select 'Panipat' as city on #react-select-4-input
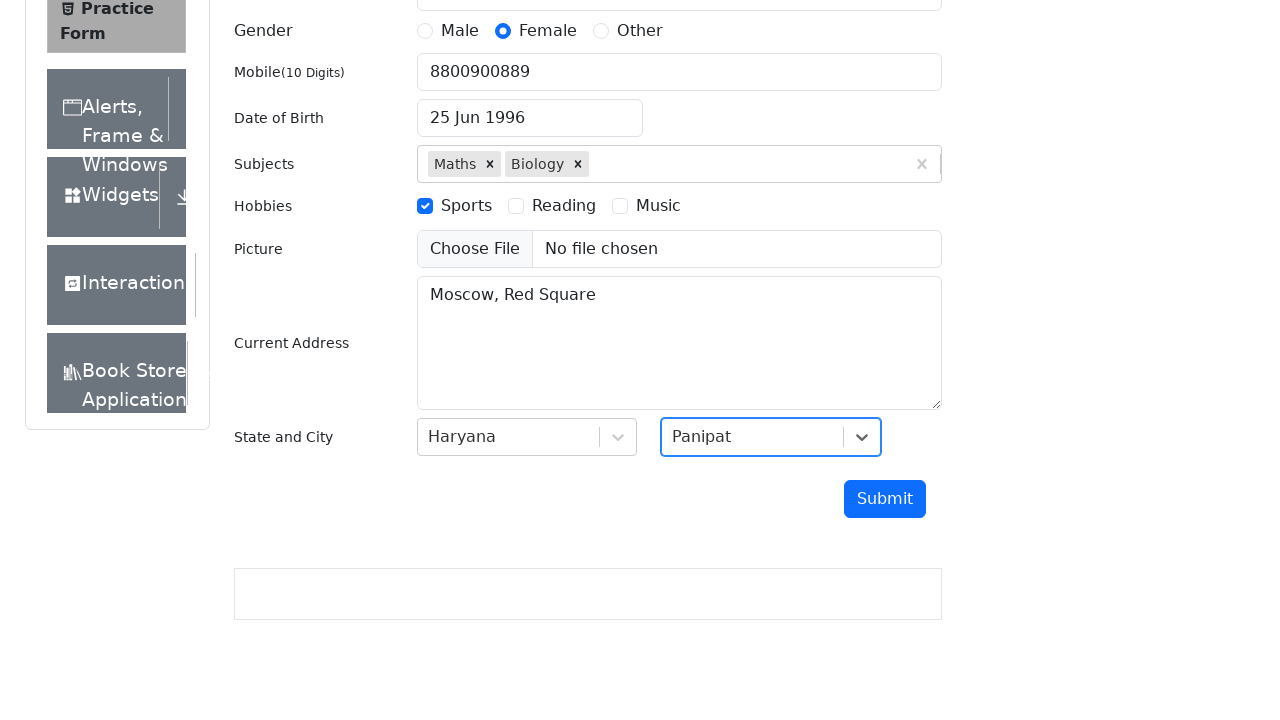

Clicked submit button to submit the form at (885, 499) on #submit
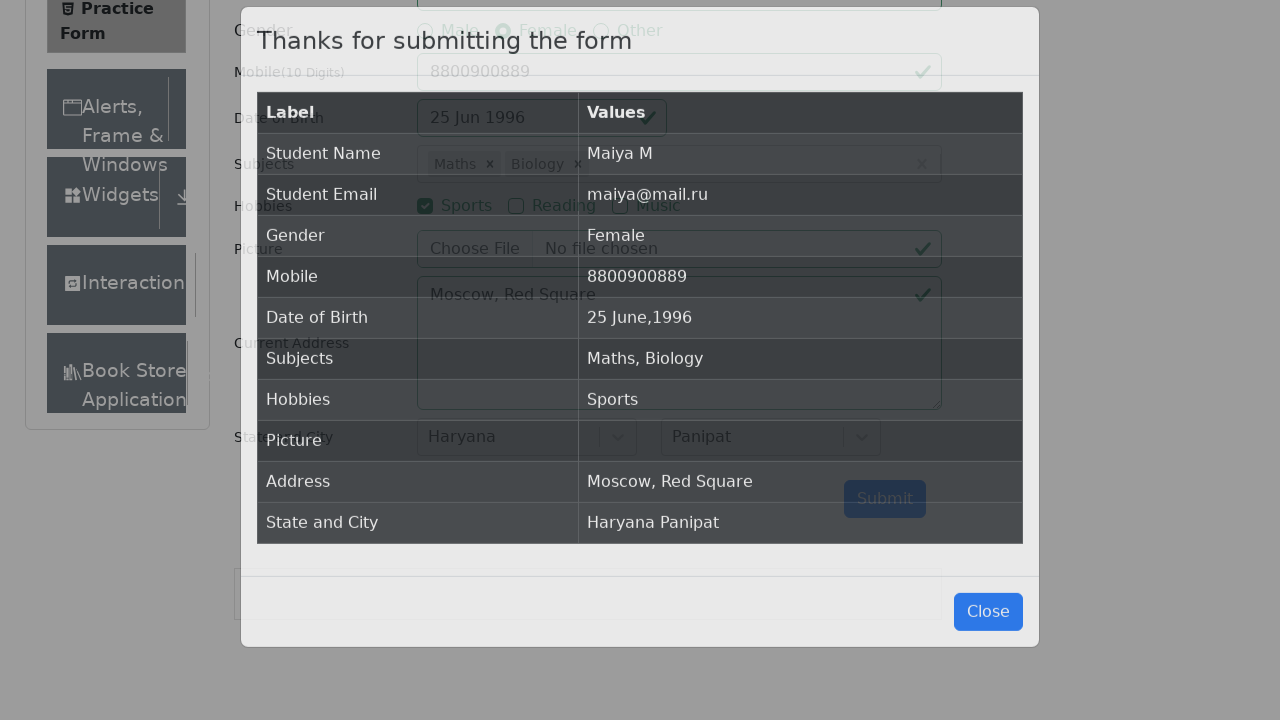

Results table loaded successfully
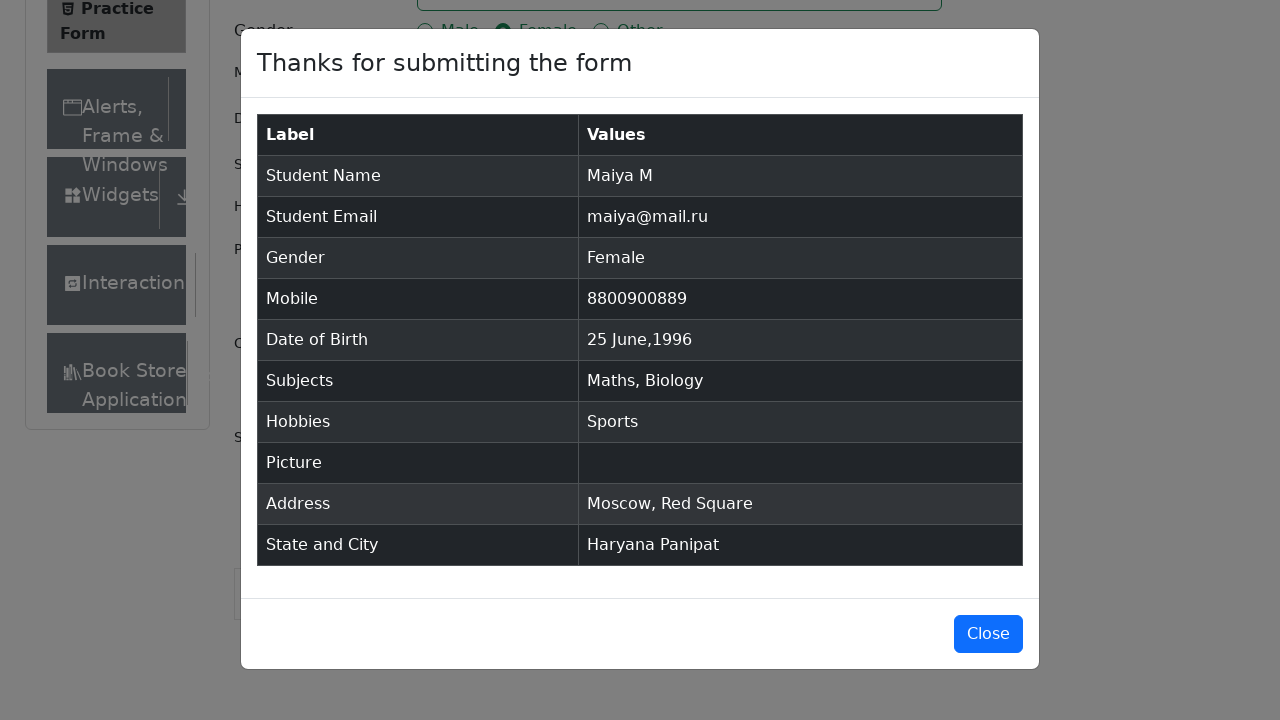

Verified full name 'Maiya M' appears in results
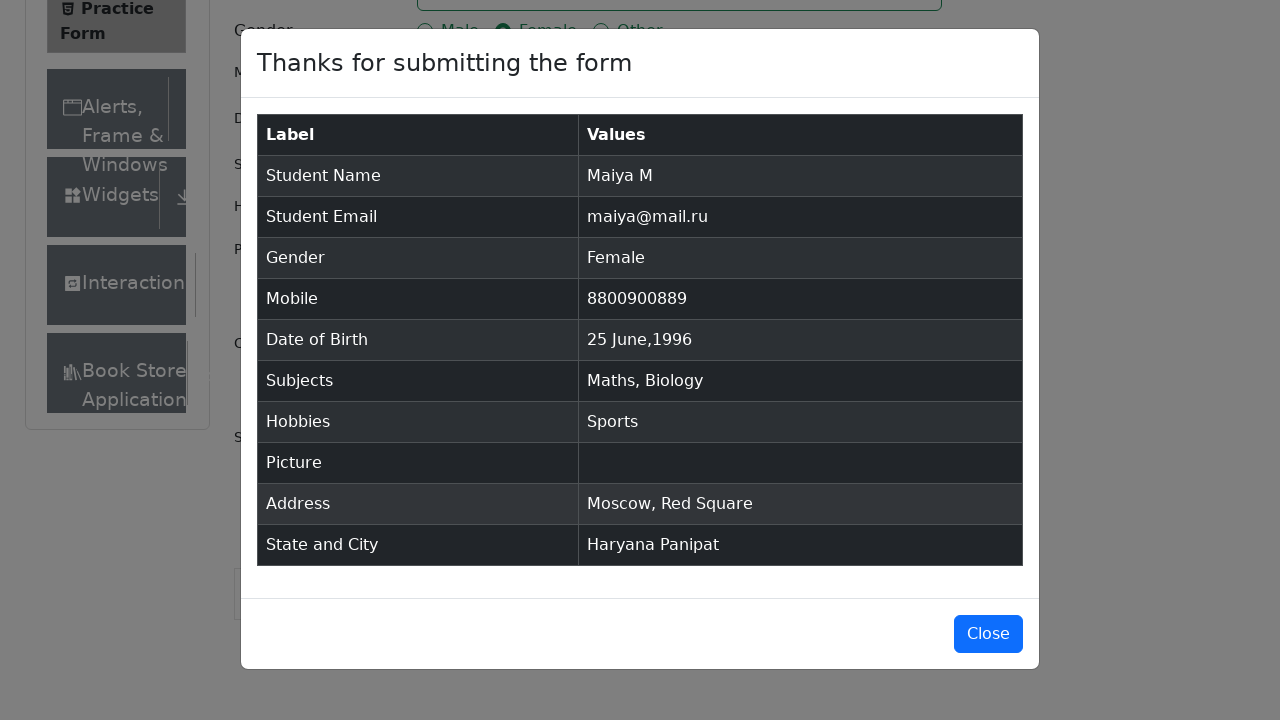

Verified email 'maiya@mail.ru' appears in results
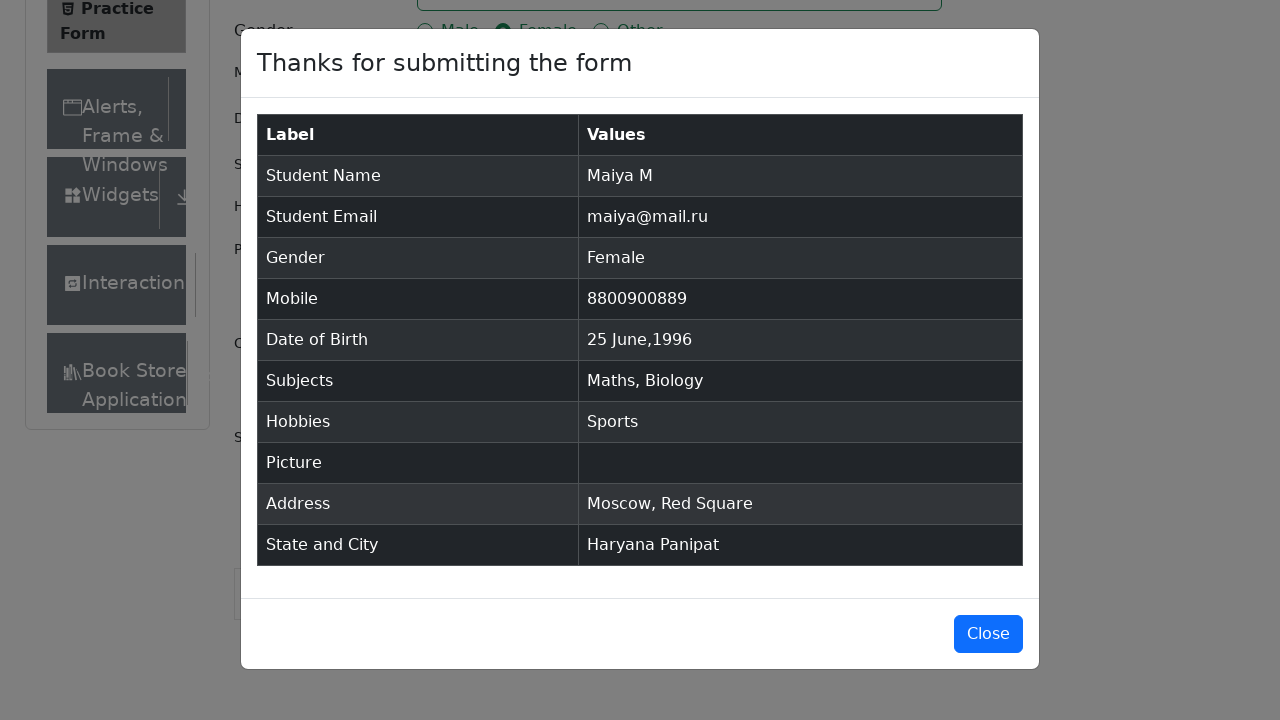

Verified gender 'Female' appears in results
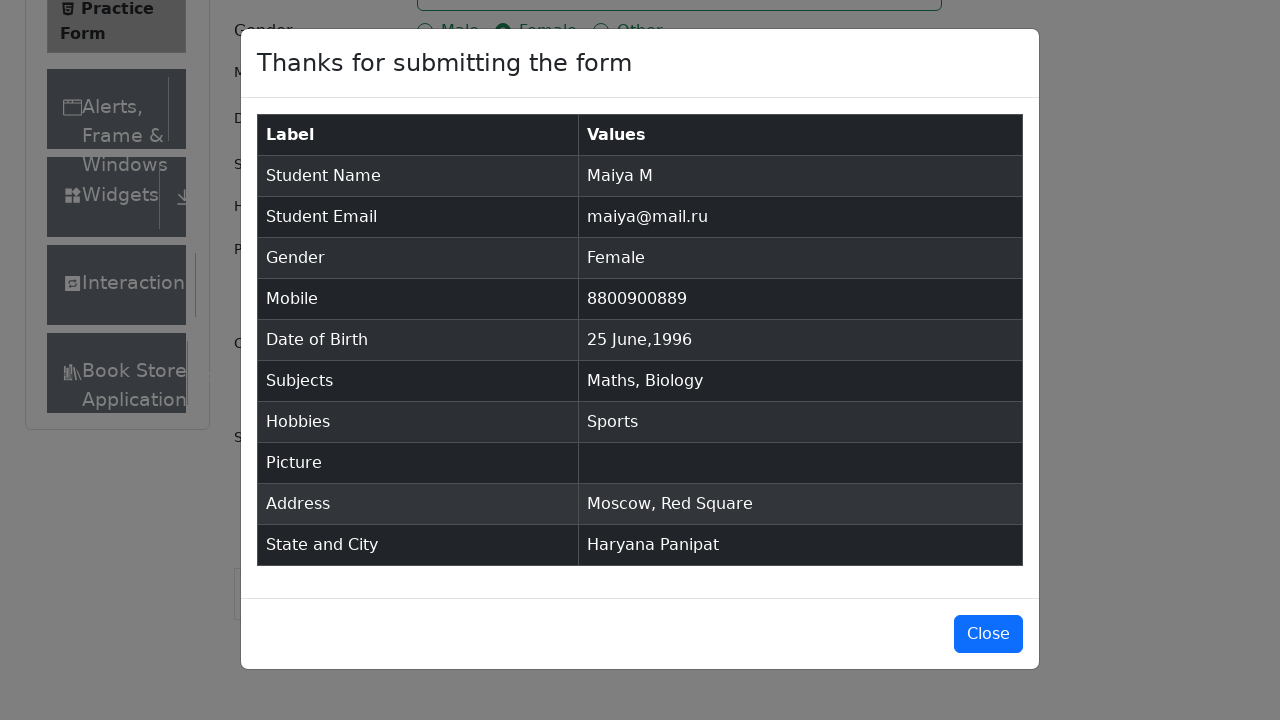

Verified phone number '8800900889' appears in results
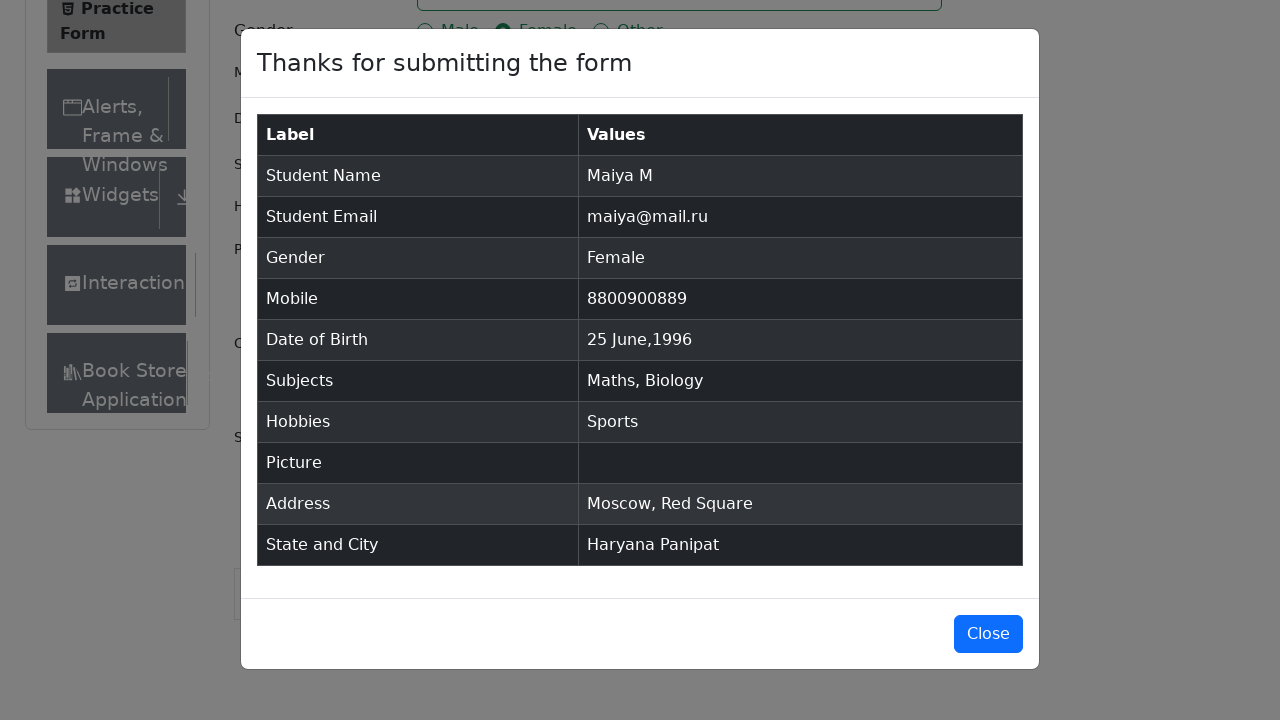

Verified date of birth '25 June,1996' appears in results
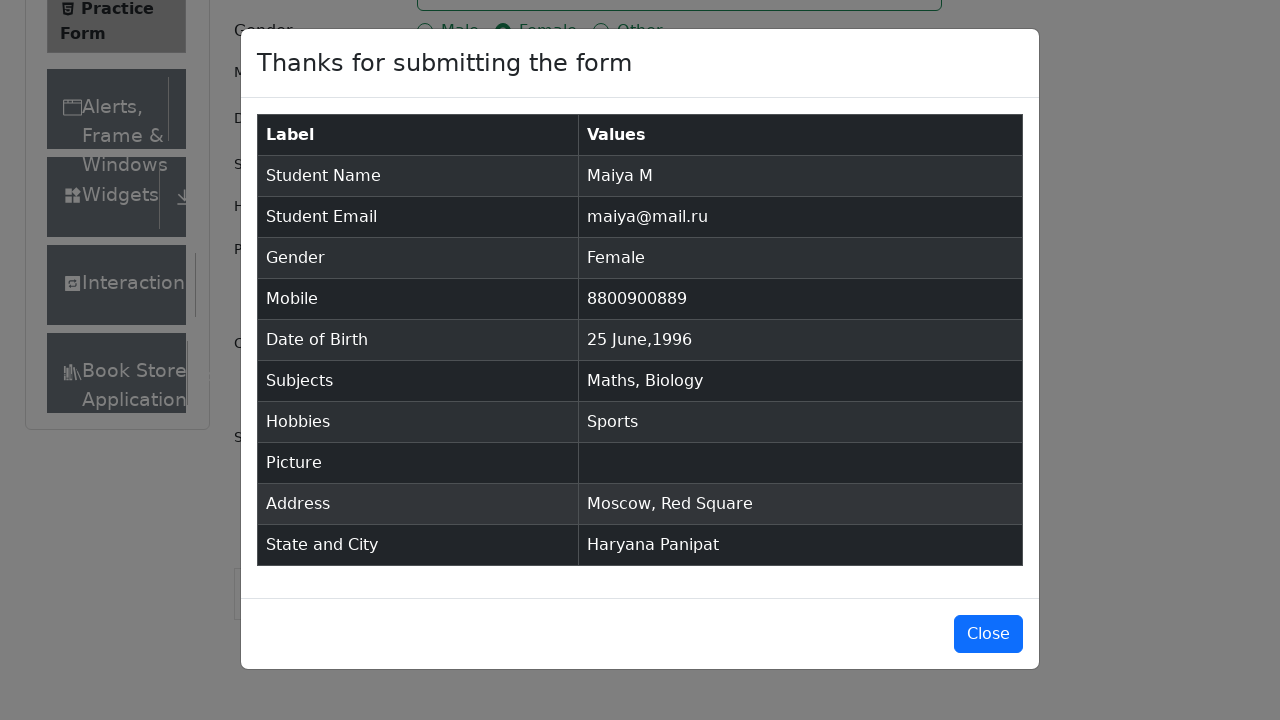

Verified subjects 'Maths, Biology' appears in results
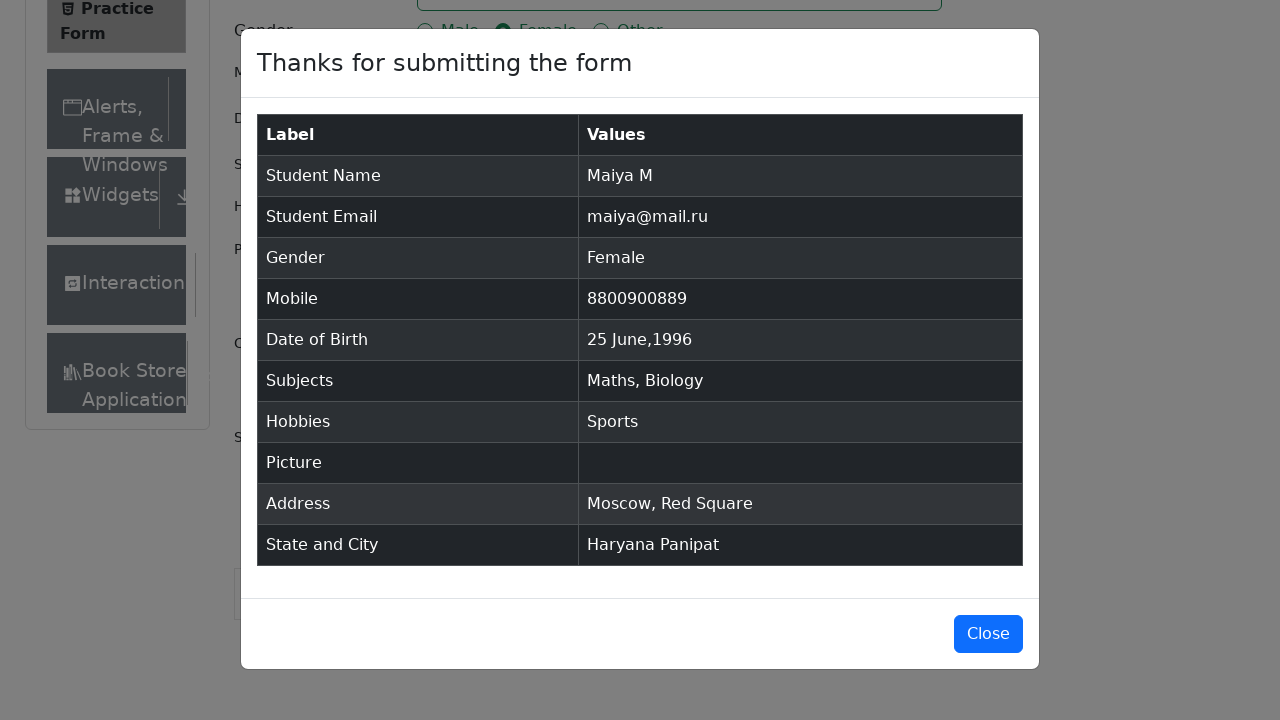

Verified hobby 'Sports' appears in results
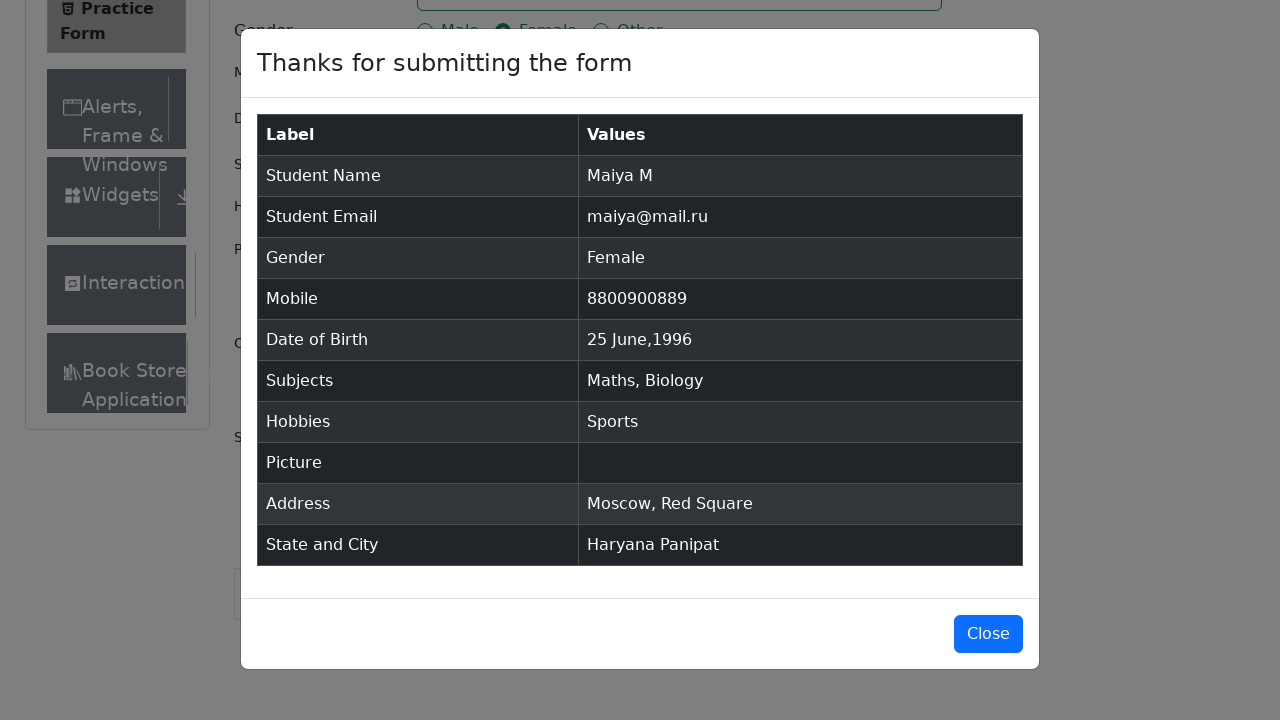

Verified address 'Moscow, Red Square' appears in results
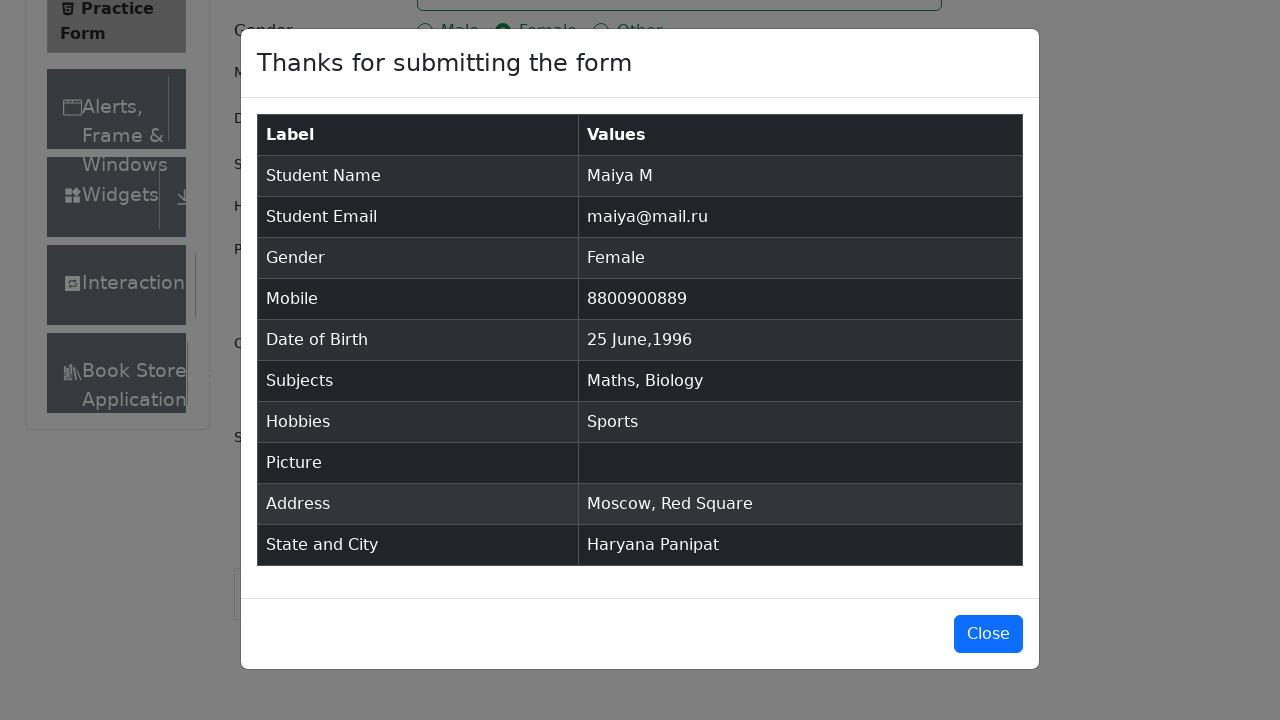

Verified state/city 'Haryana Panipat' appears in results
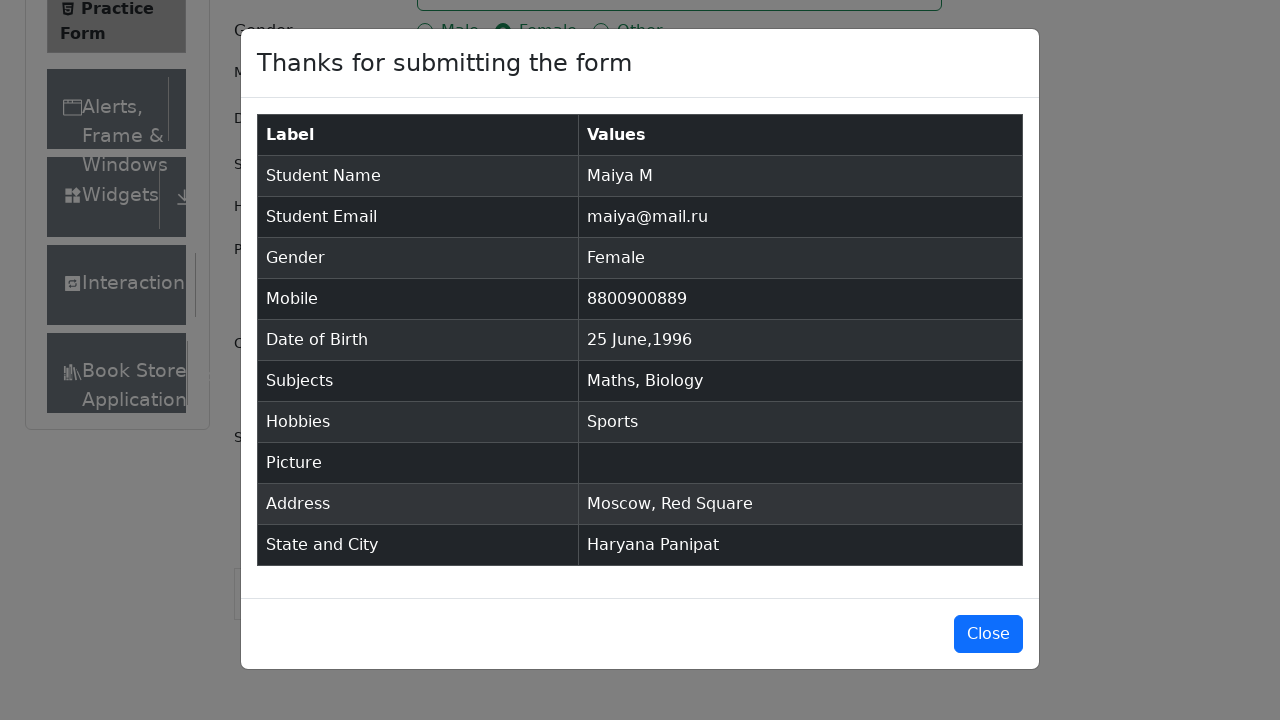

Clicked button to close results modal at (988, 634) on #closeLargeModal
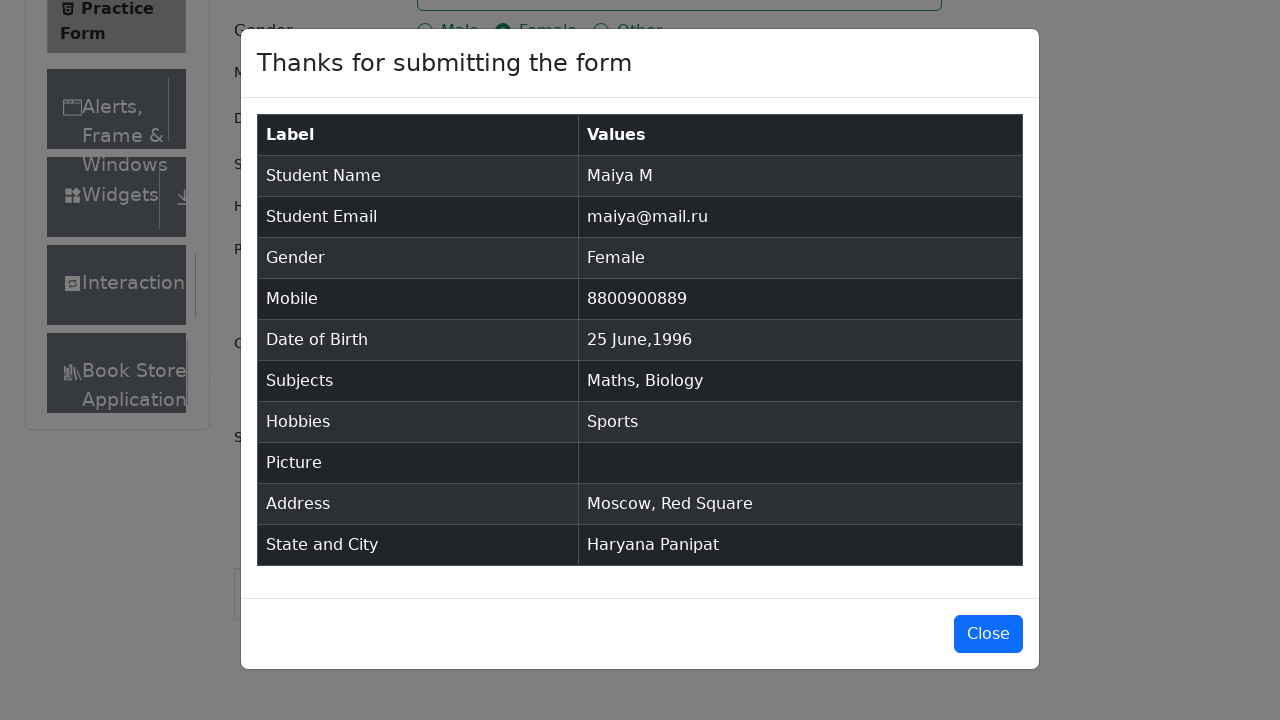

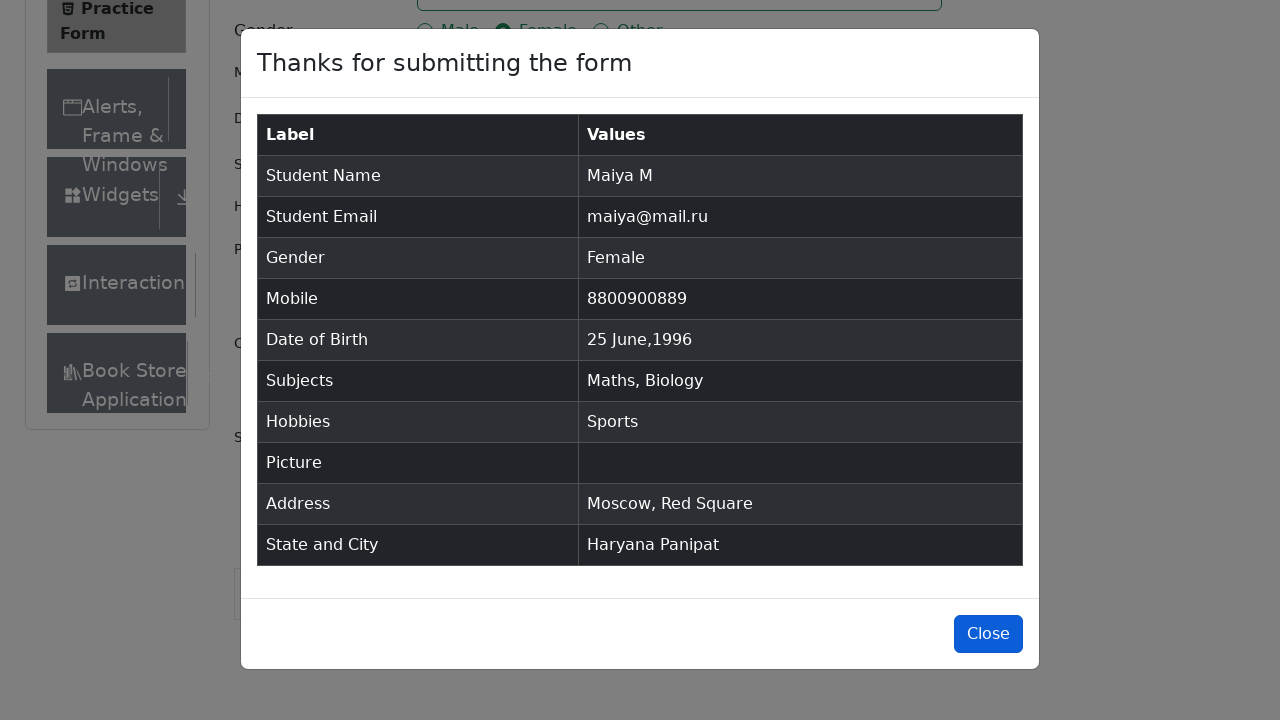